Tests iframe handling by switching to a frame, filling a text field inside it, then switching back to the parent frame and filling another text field outside the iframe.

Starting URL: https://aksharatraining.com/sample8.html

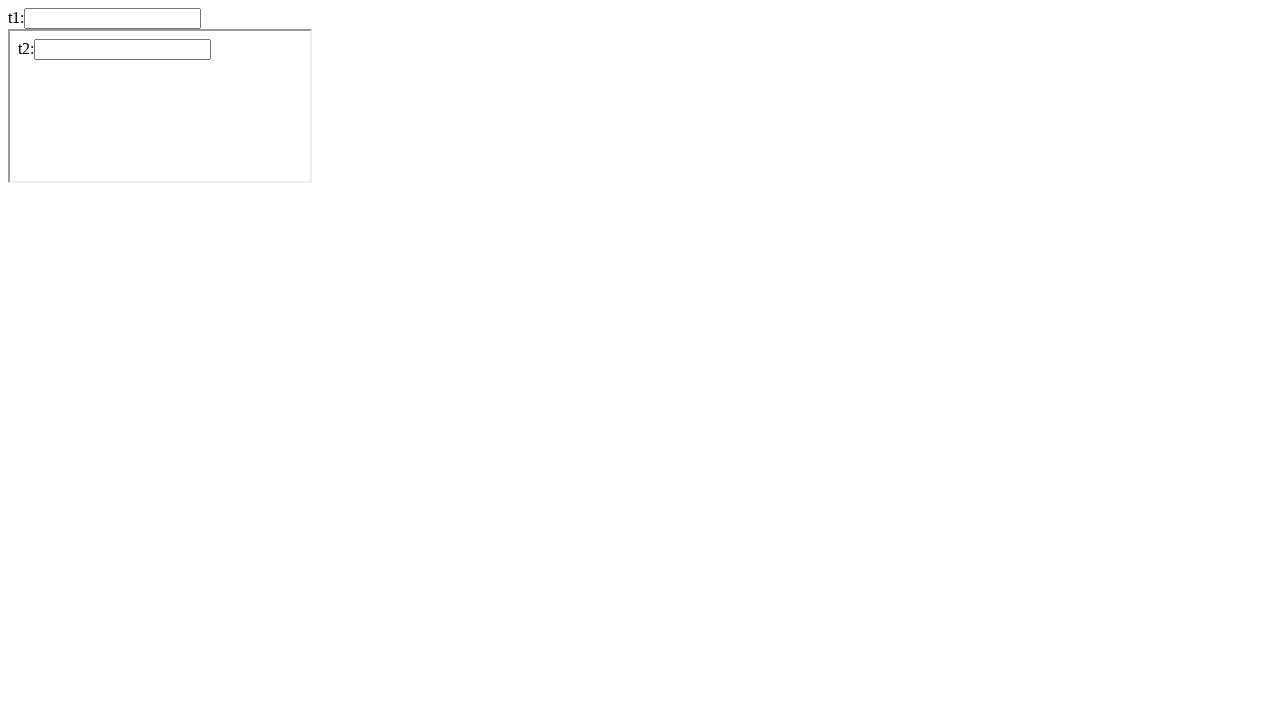

Located the first iframe on the page
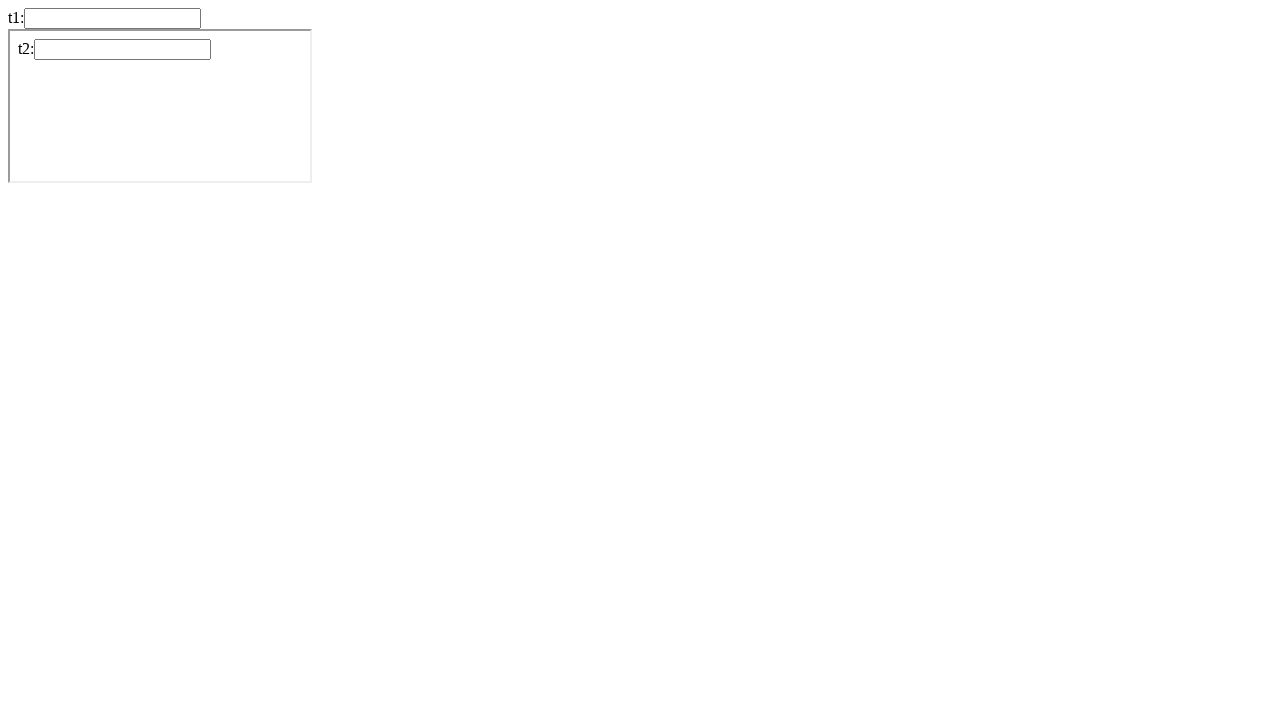

Filled text field with 'Jaspreet' inside the iframe on iframe >> nth=0 >> internal:control=enter-frame >> #t2
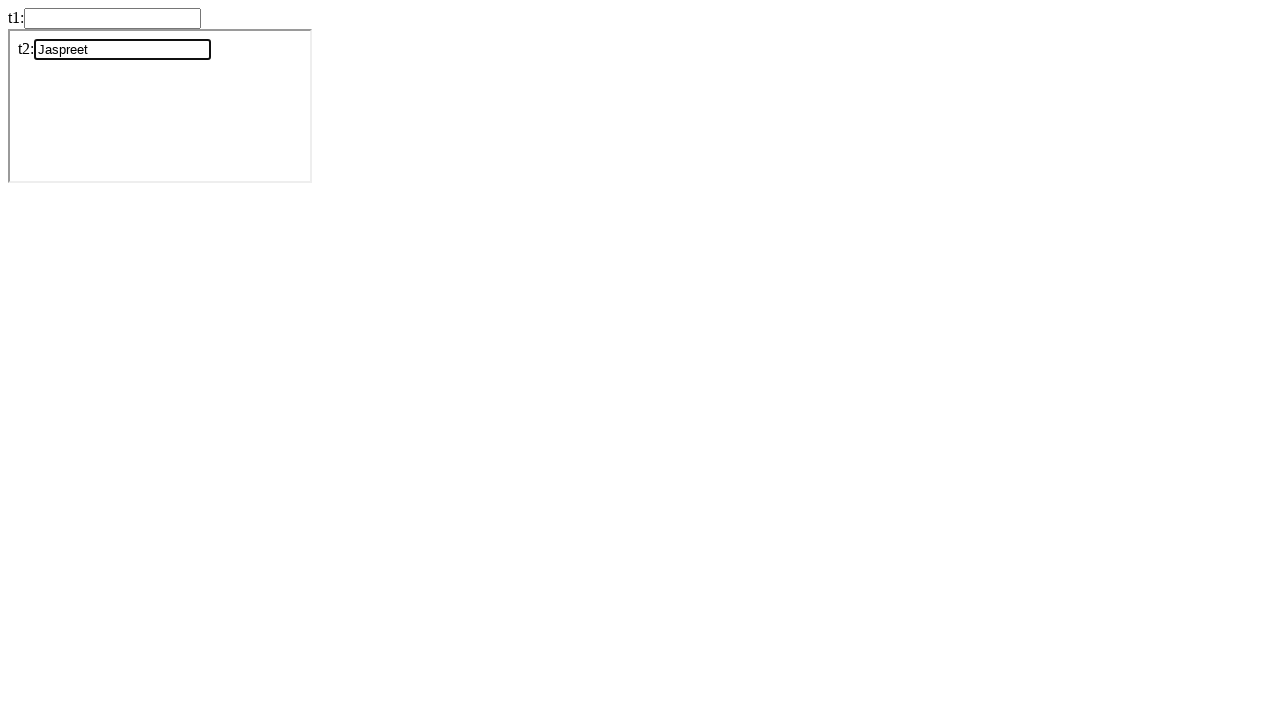

Filled text field with 'bhanu' in the parent frame on #t1
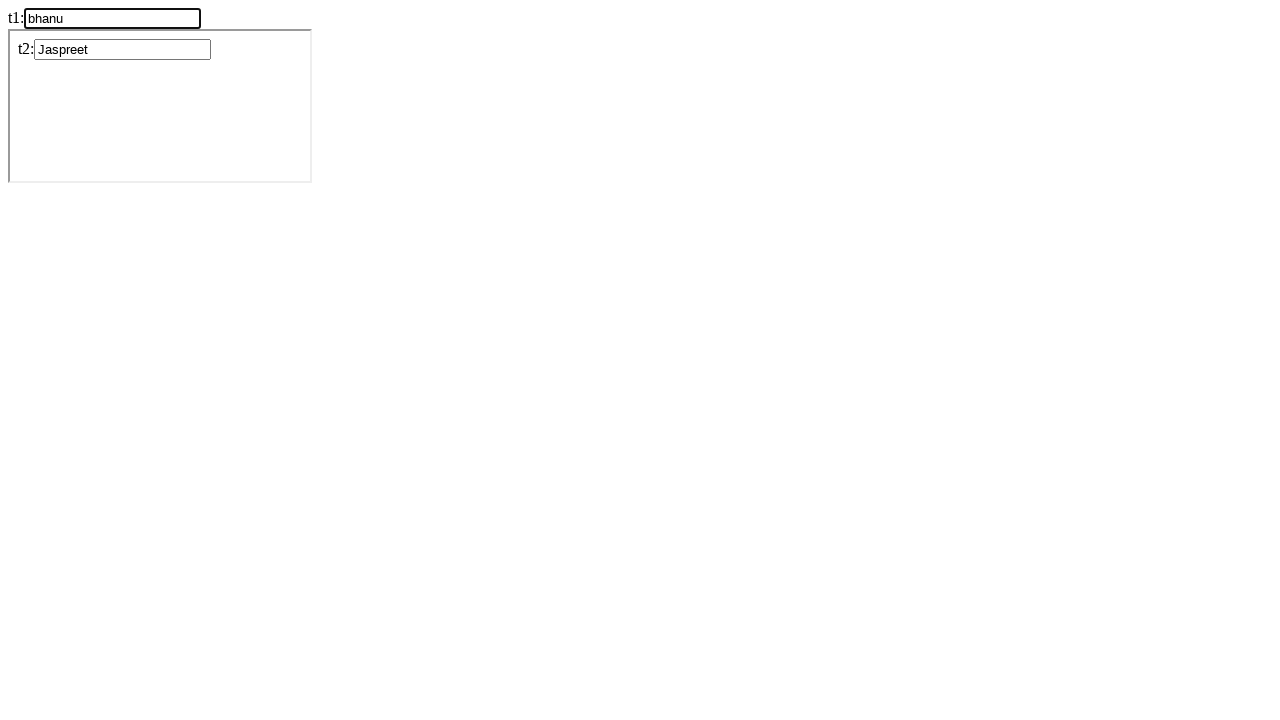

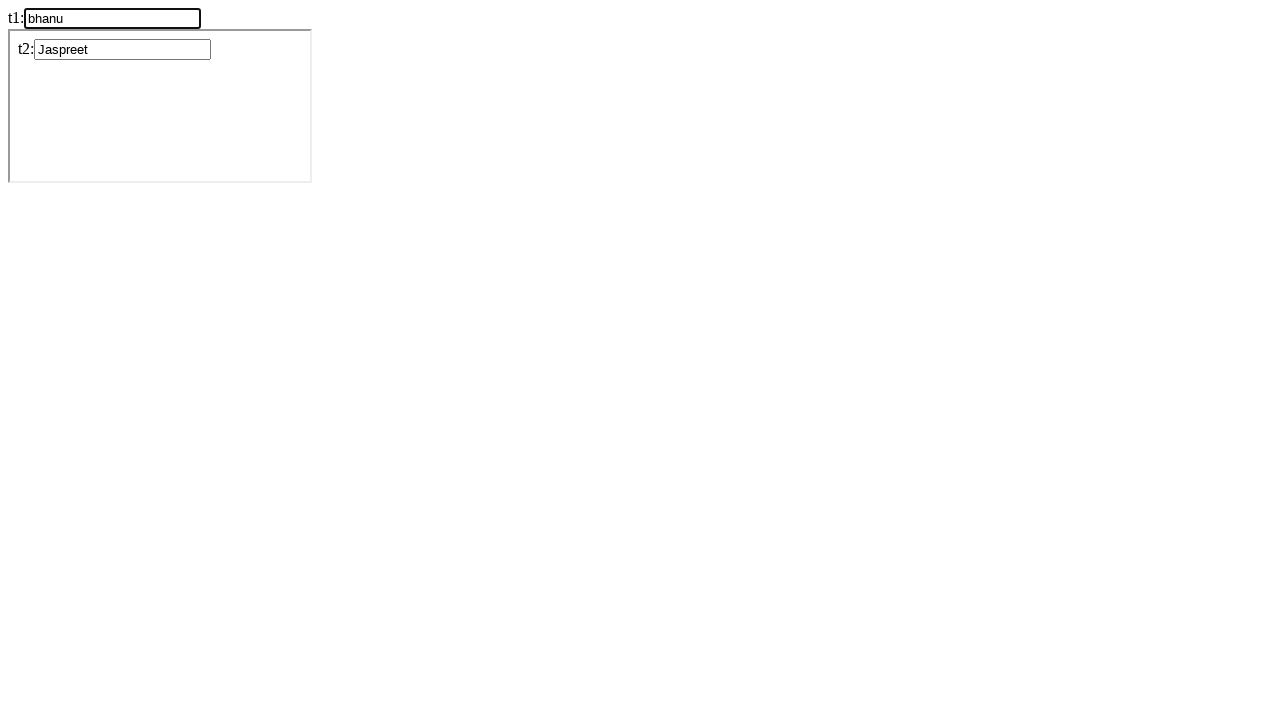